Tests navigation through a multi-level dropdown menu by hovering over "Courses", then hovering over "Data Warehousing" submenu, and clicking on "DataStage Certification Training" link.

Starting URL: http://greenstech.in/selenium-course-content.html

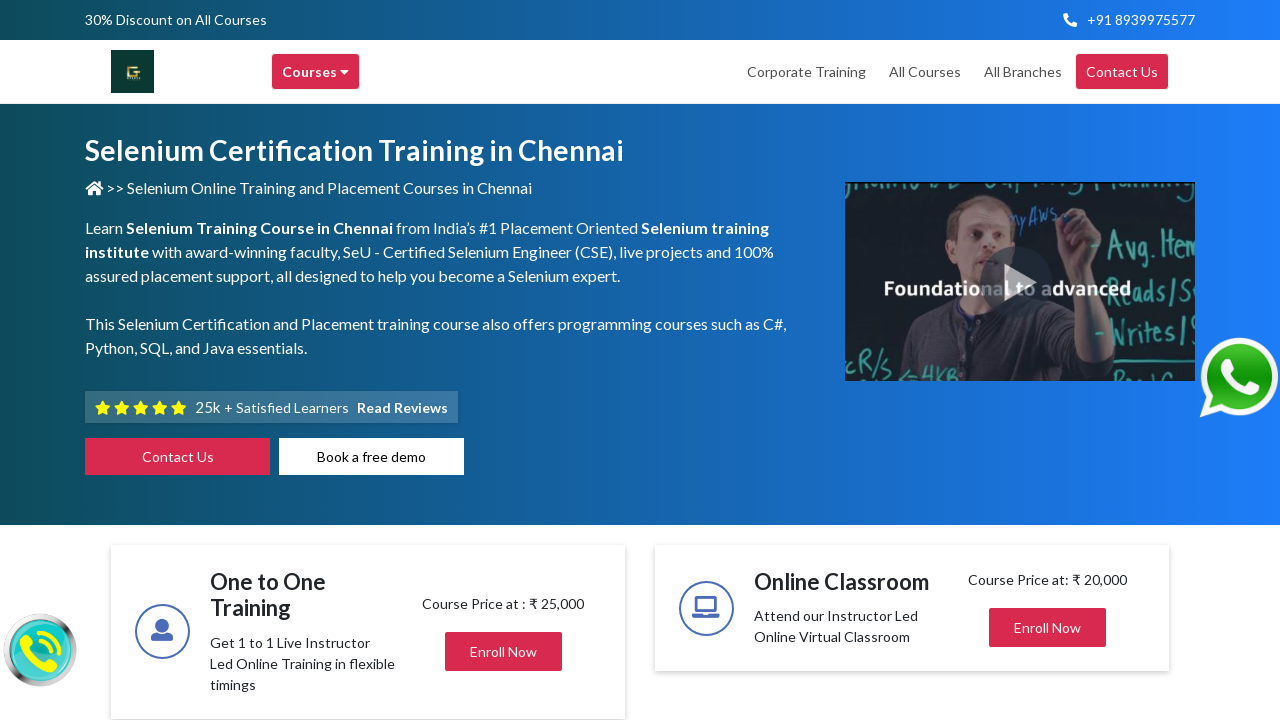

Hovered over 'Courses' menu item to reveal dropdown at (316, 72) on xpath=//div[@title='Courses']
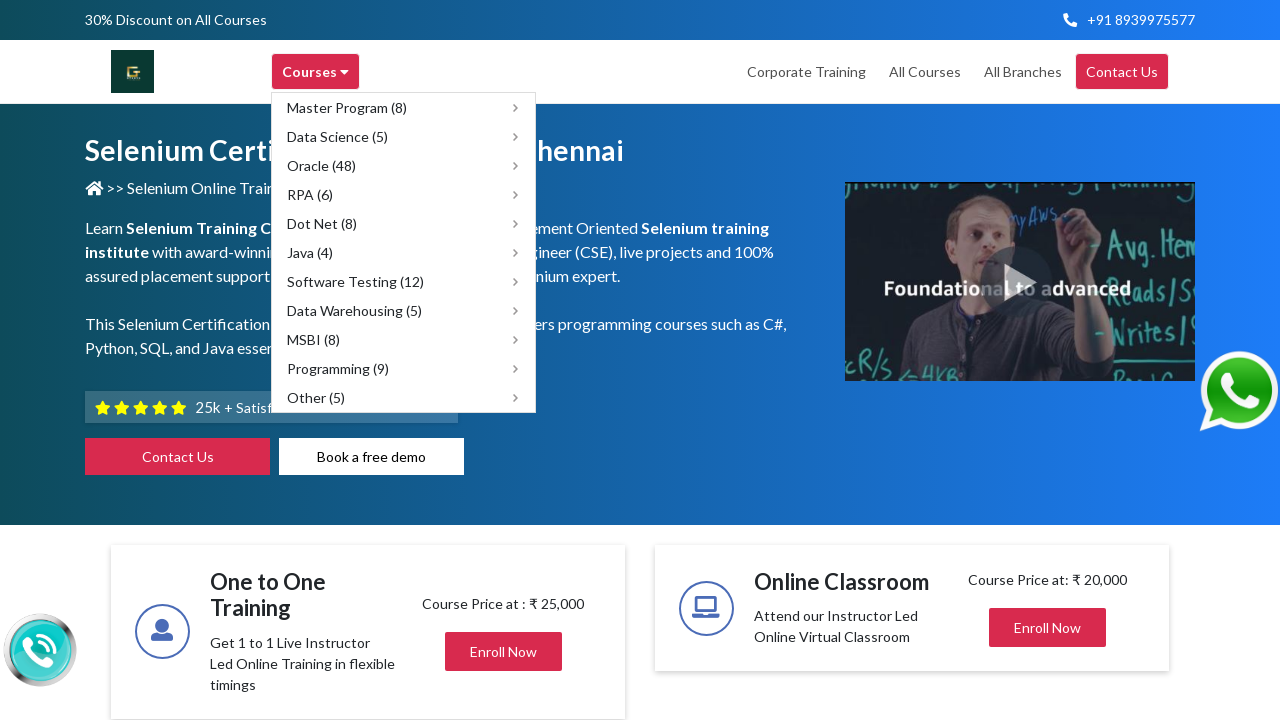

Hovered over 'Data Warehousing (5)' submenu to reveal options at (354, 310) on xpath=//span[text()='Data Warehousing (5)']
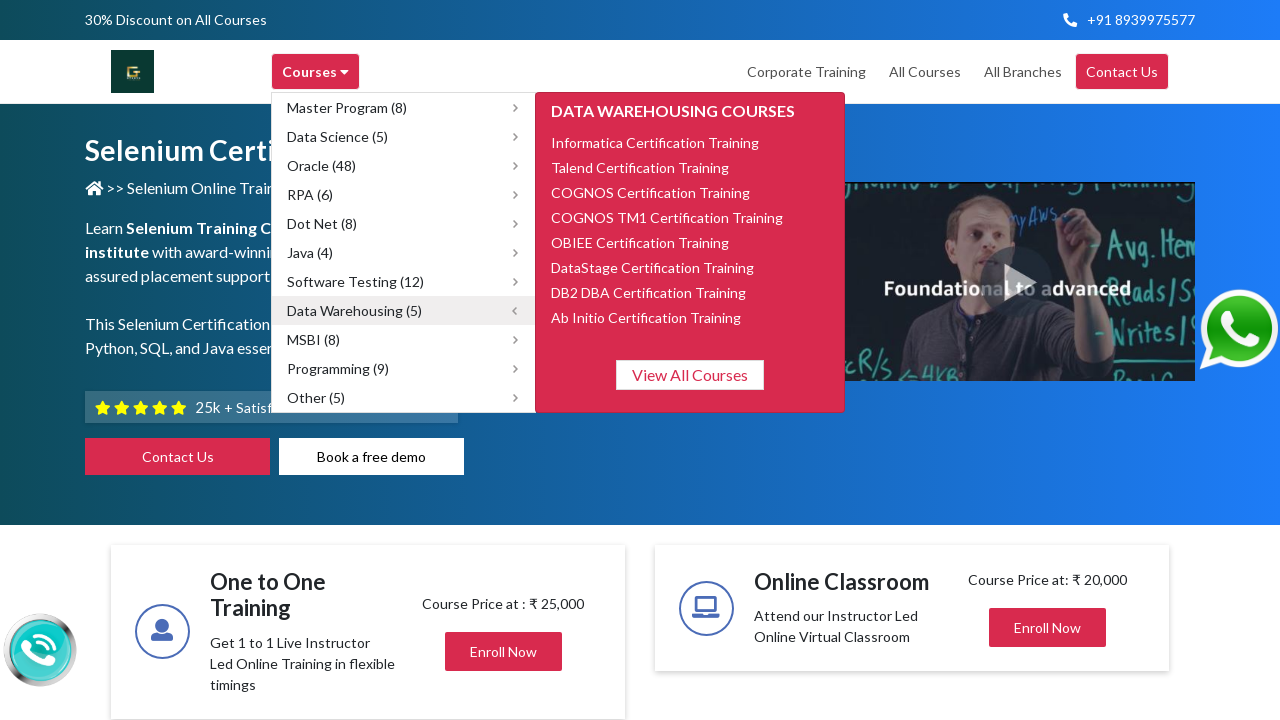

Clicked on 'DataStage Certification Training' link at (652, 267) on xpath=//span[text()='DataStage Certification Training']
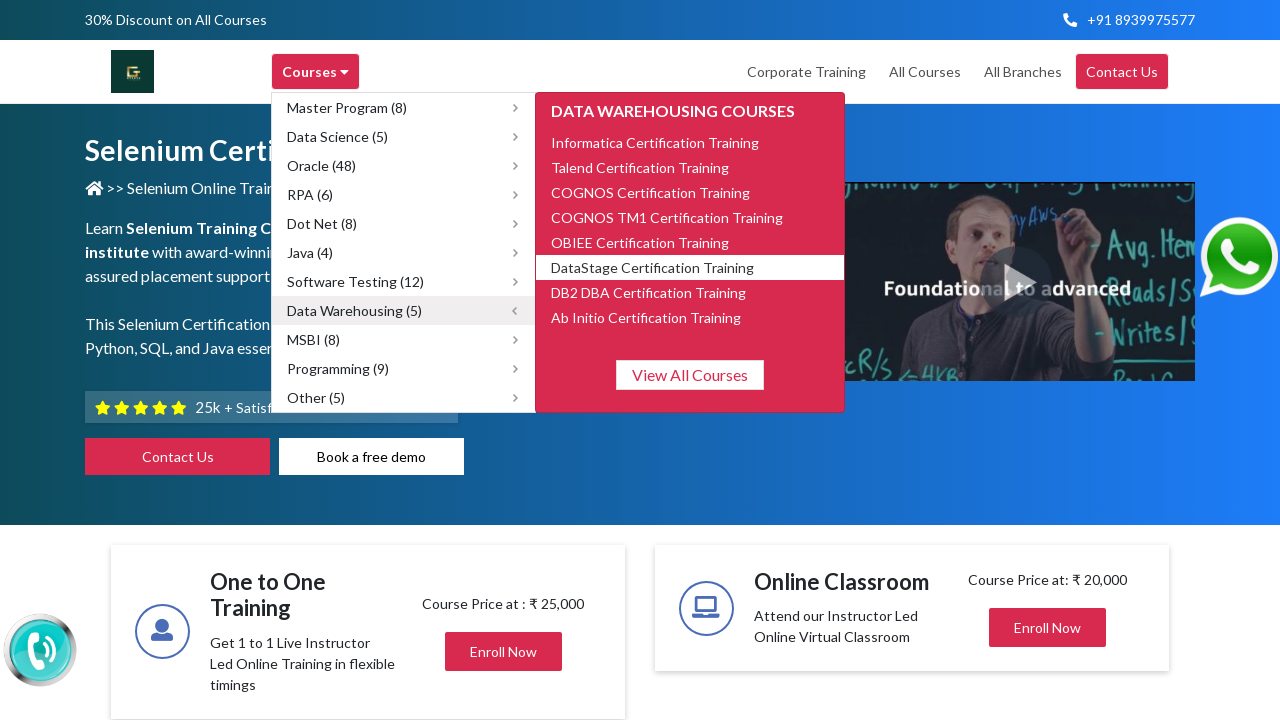

Page navigation completed and network became idle
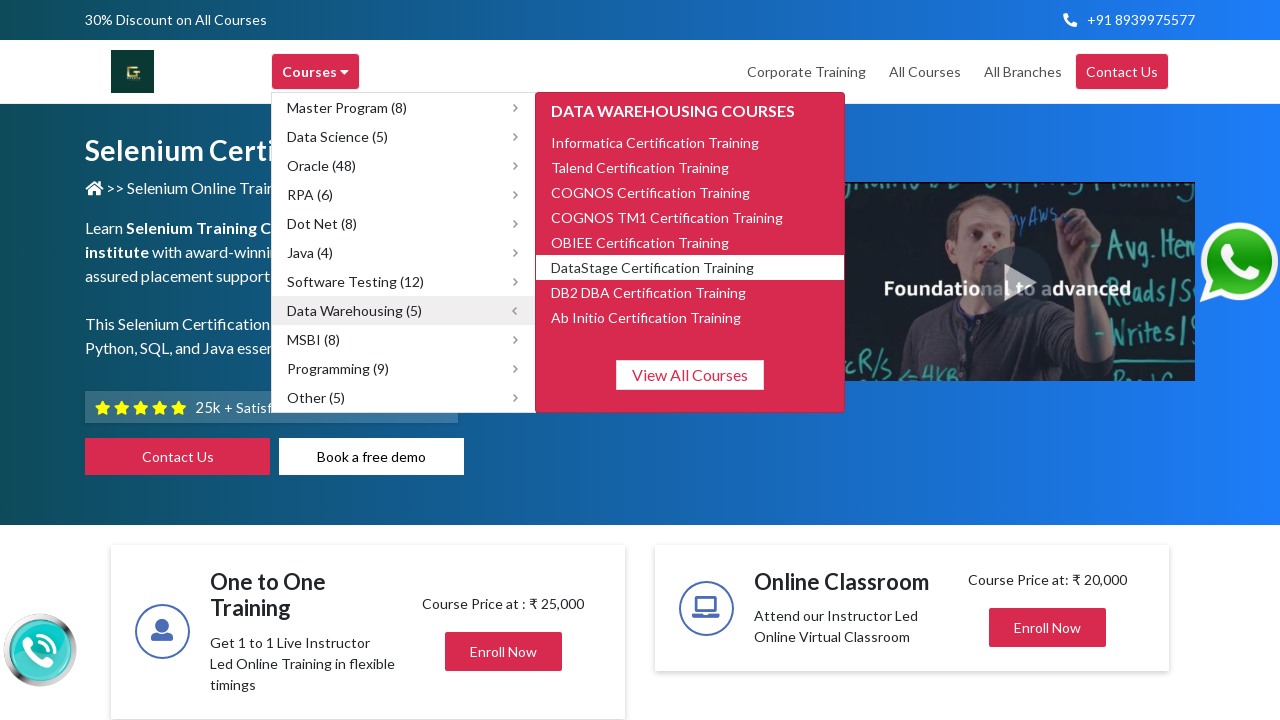

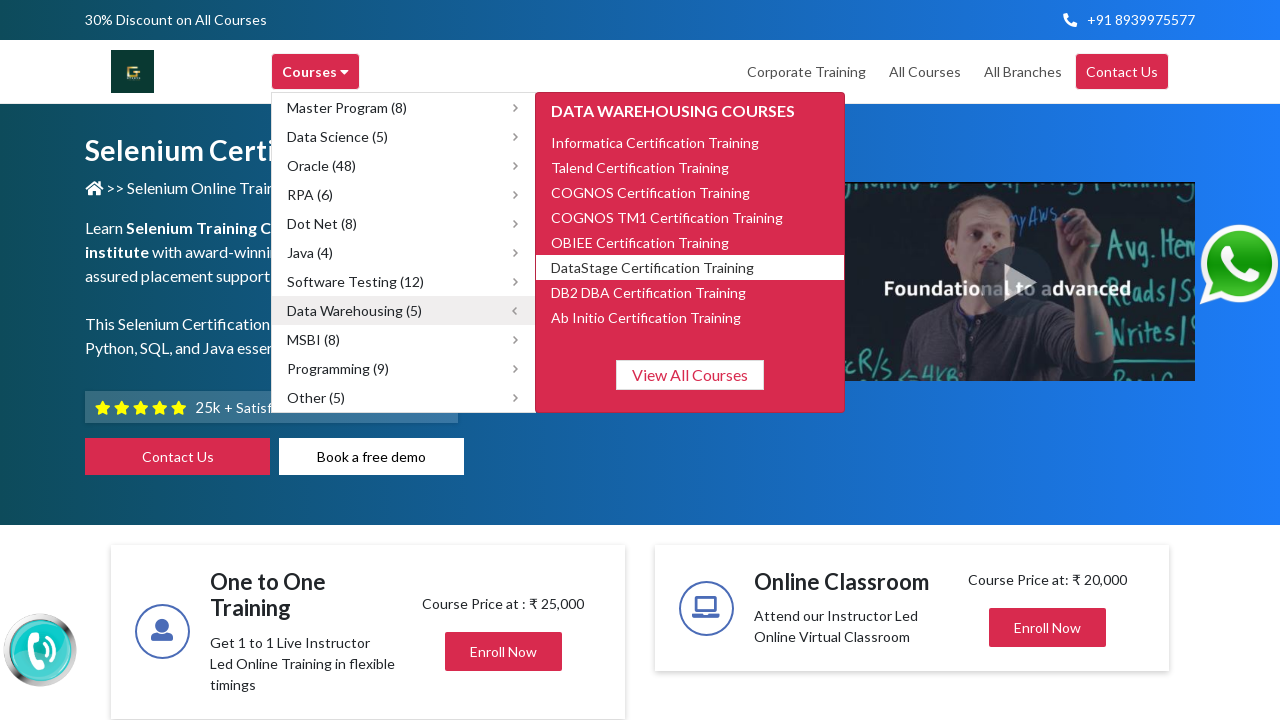